Tests window handling by clicking a link that opens a new tab, extracting text from the new tab, and using that text to fill a form field in the original tab

Starting URL: https://rahulshettyacademy.com/loginpagePractise/

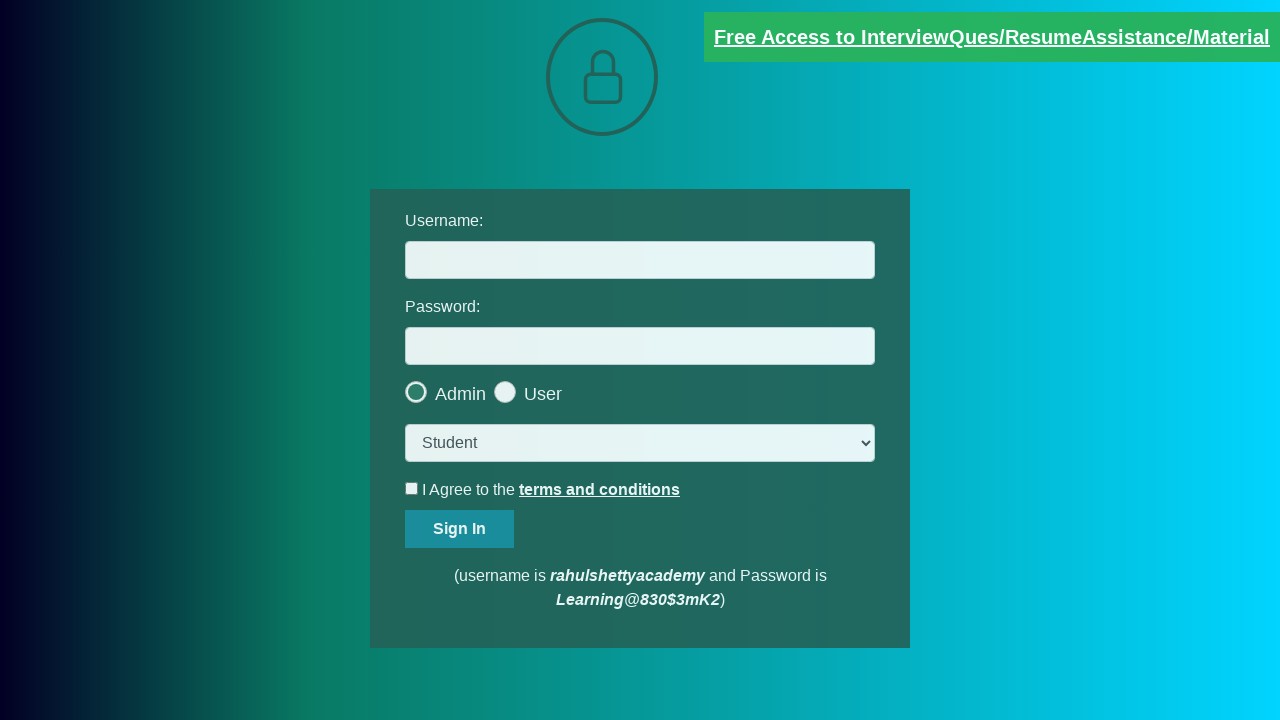

Clicked blinking text link to open new tab at (992, 37) on a.blinkingText
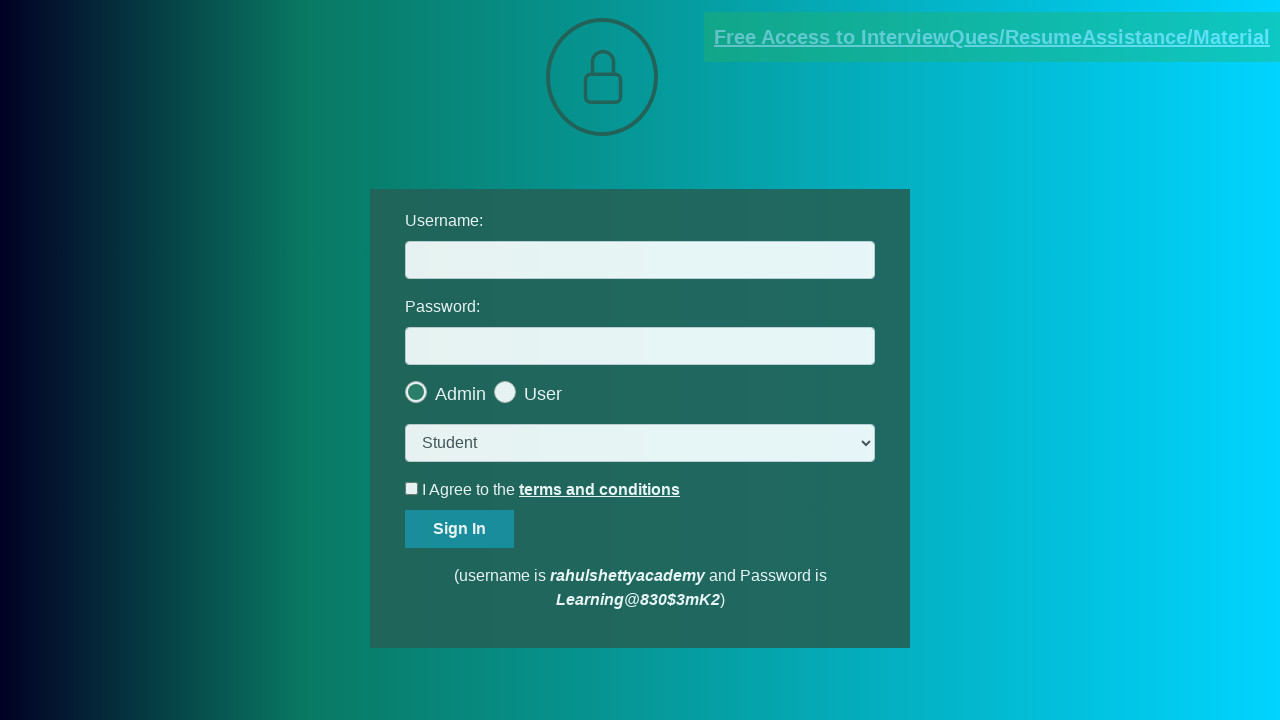

New tab opened and captured
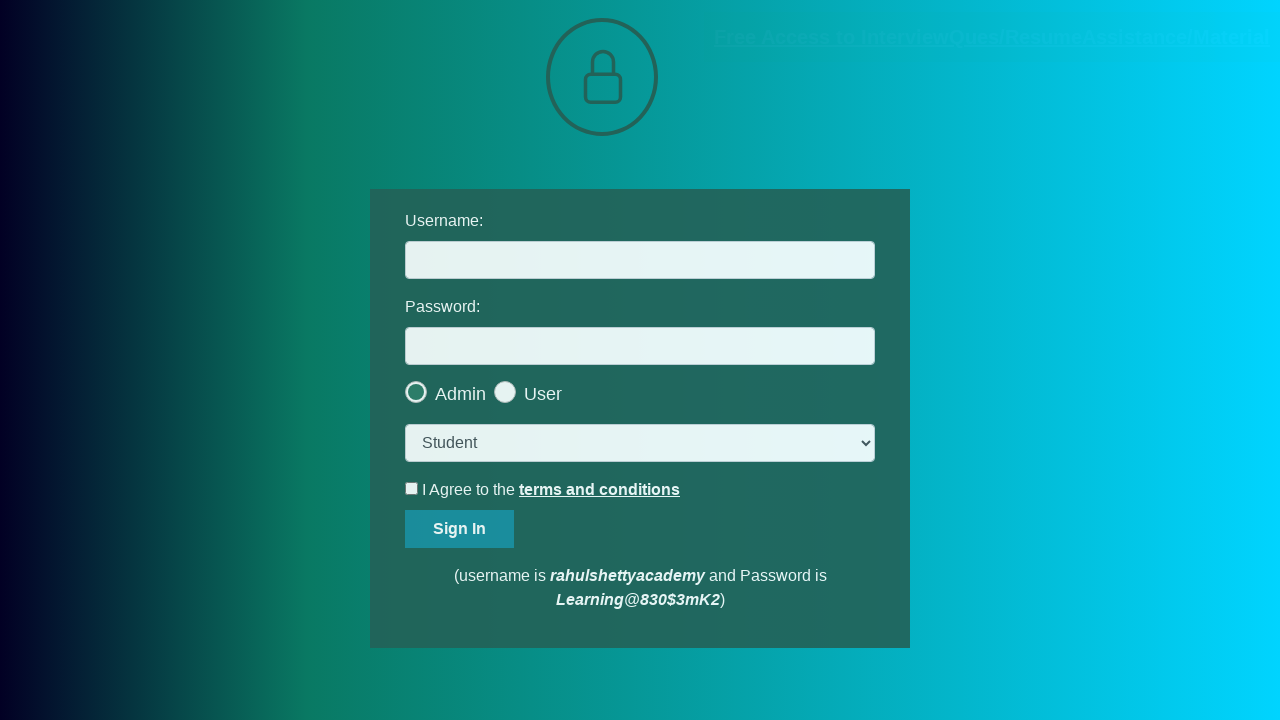

Extracted text from new tab containing email information
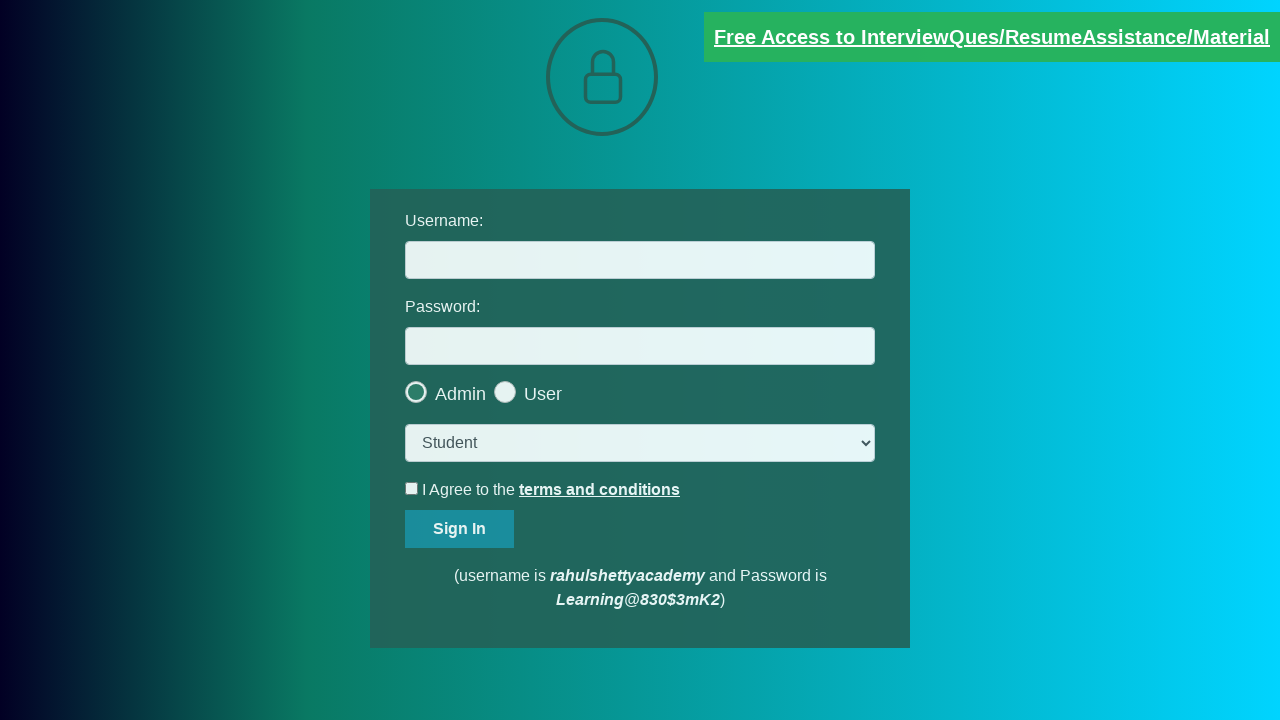

Parsed email ID from text: mentor@rahulshettyacademy.com
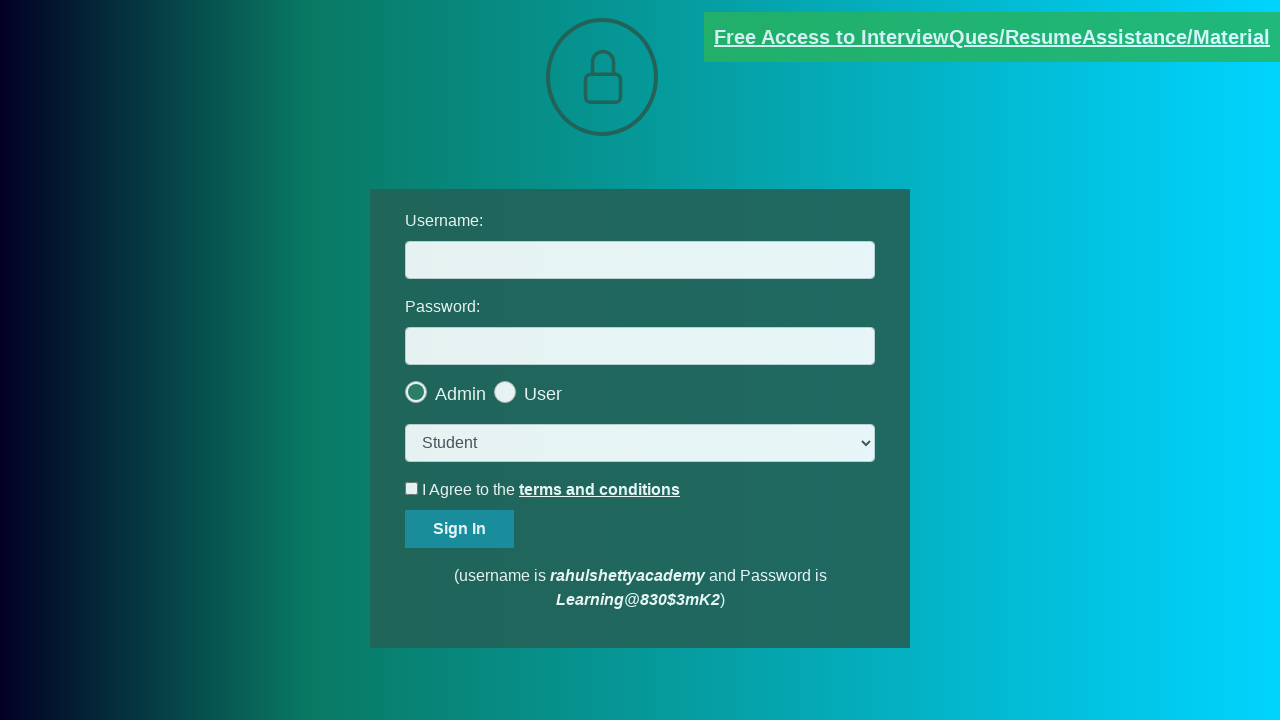

Filled username field with extracted email: mentor@rahulshettyacademy.com on #username
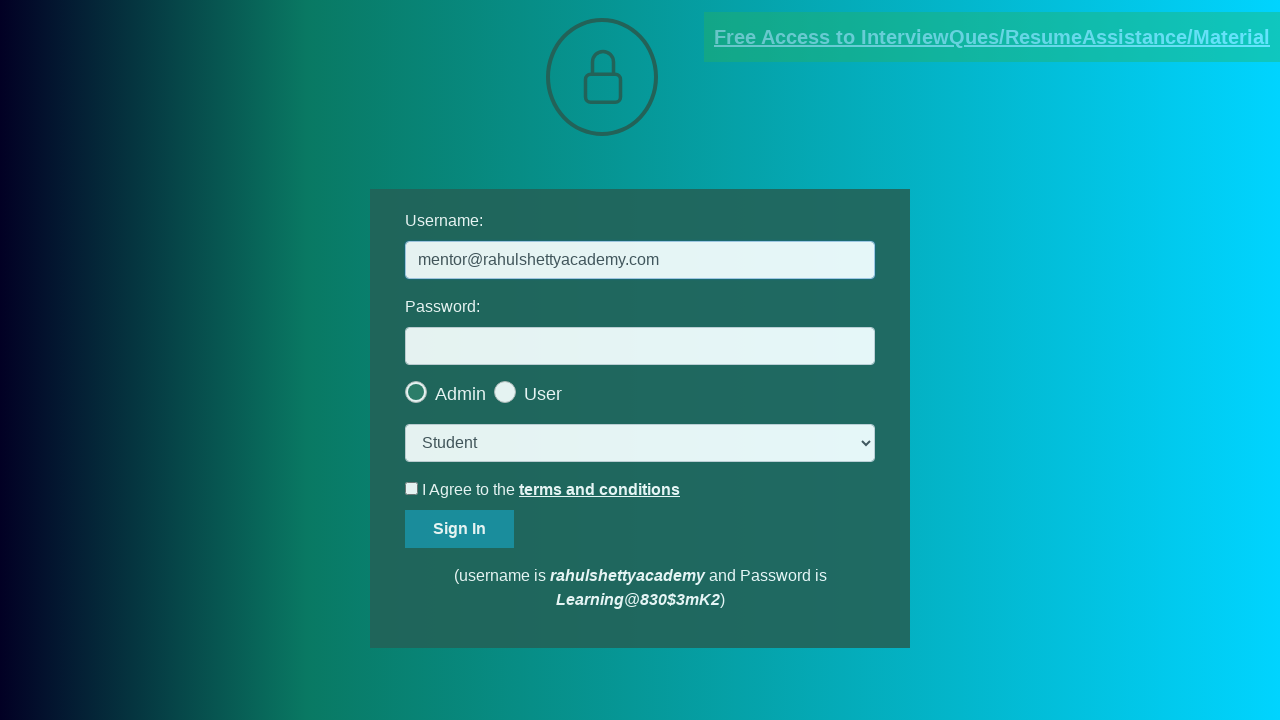

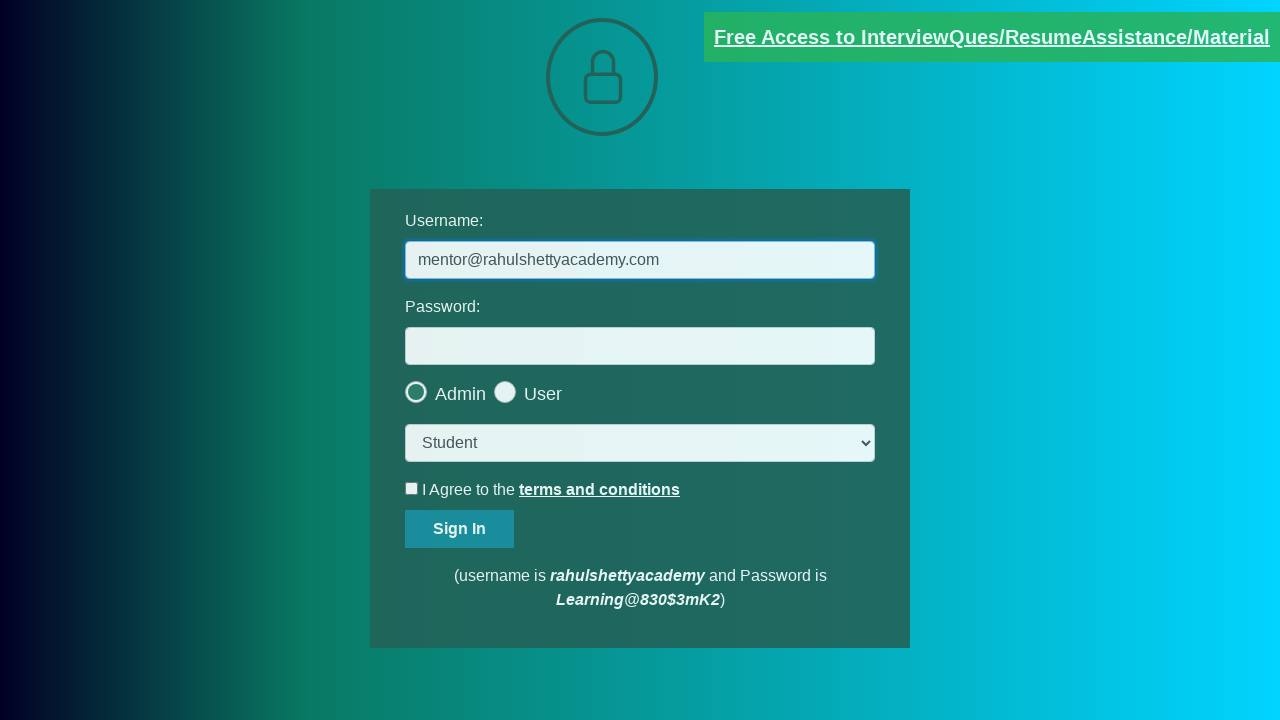